Tests JavaScript alert handling by clicking a button that triggers an alert and then accepting the alert dialog.

Starting URL: https://formy-project.herokuapp.com/switch-window

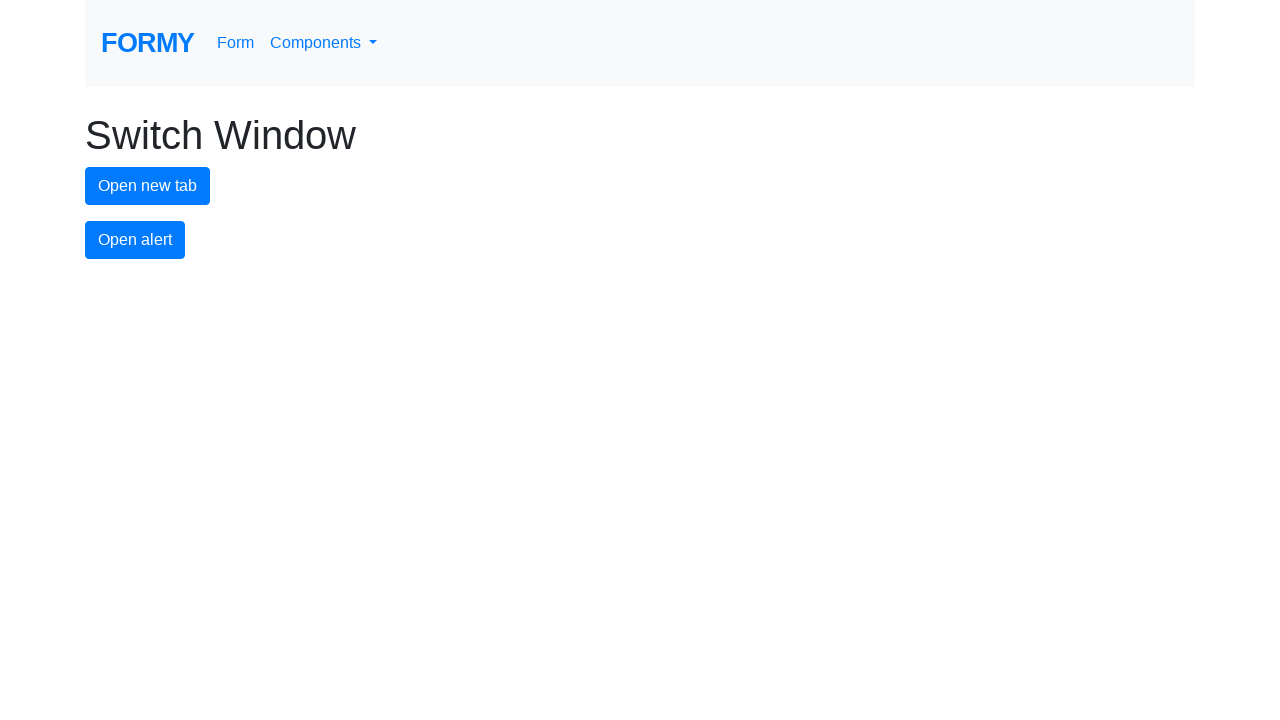

Navigated to Formy switch-window page
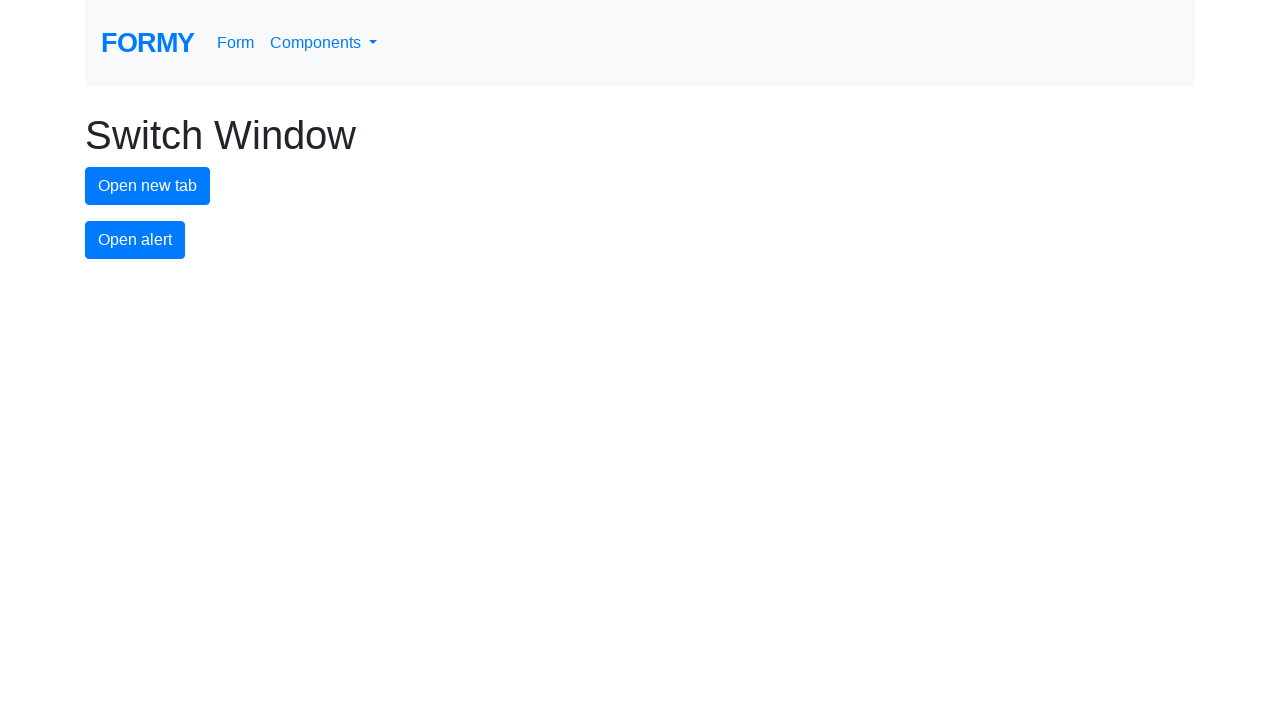

Set up dialog handler to accept alerts
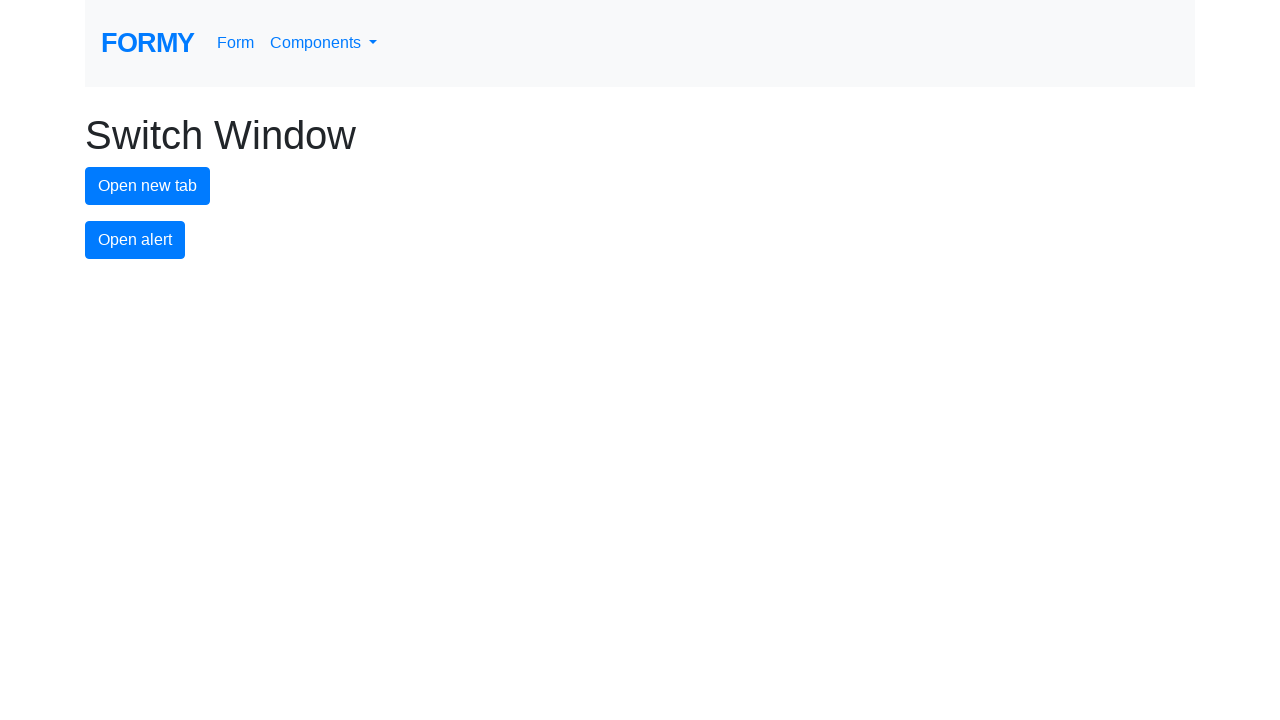

Clicked alert button to trigger JavaScript alert at (135, 240) on #alert-button
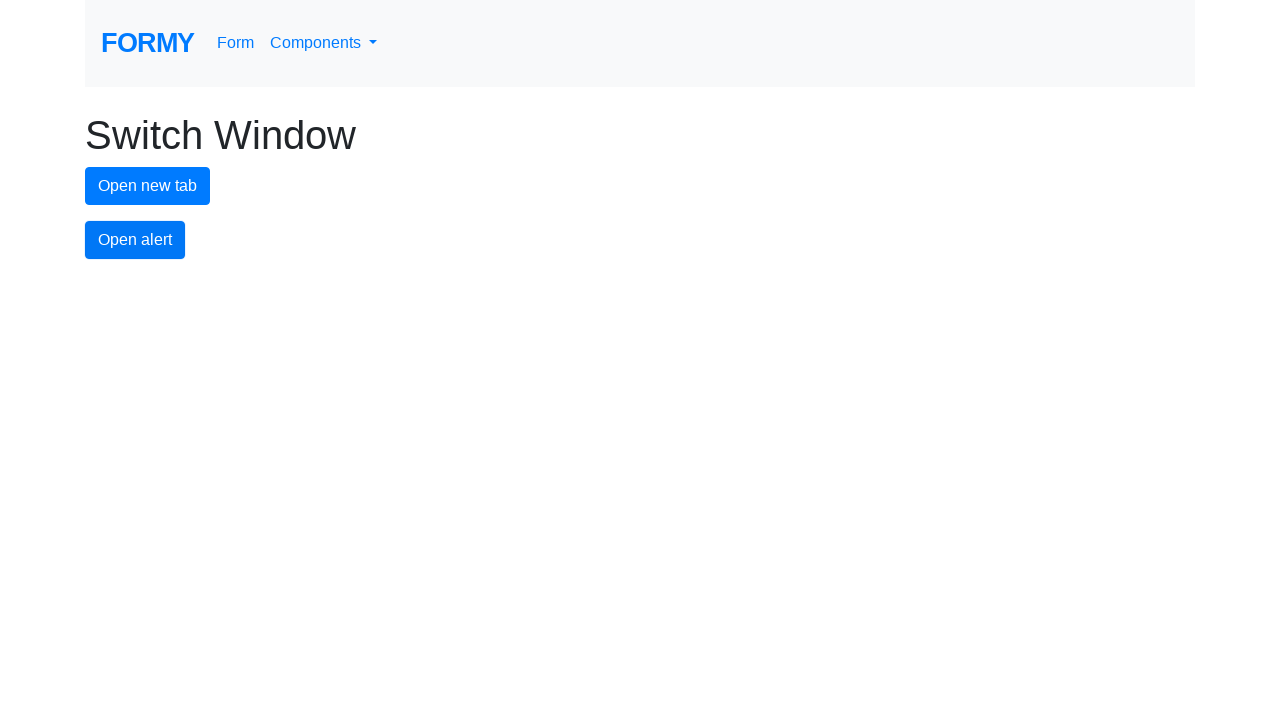

Alert dialog was accepted
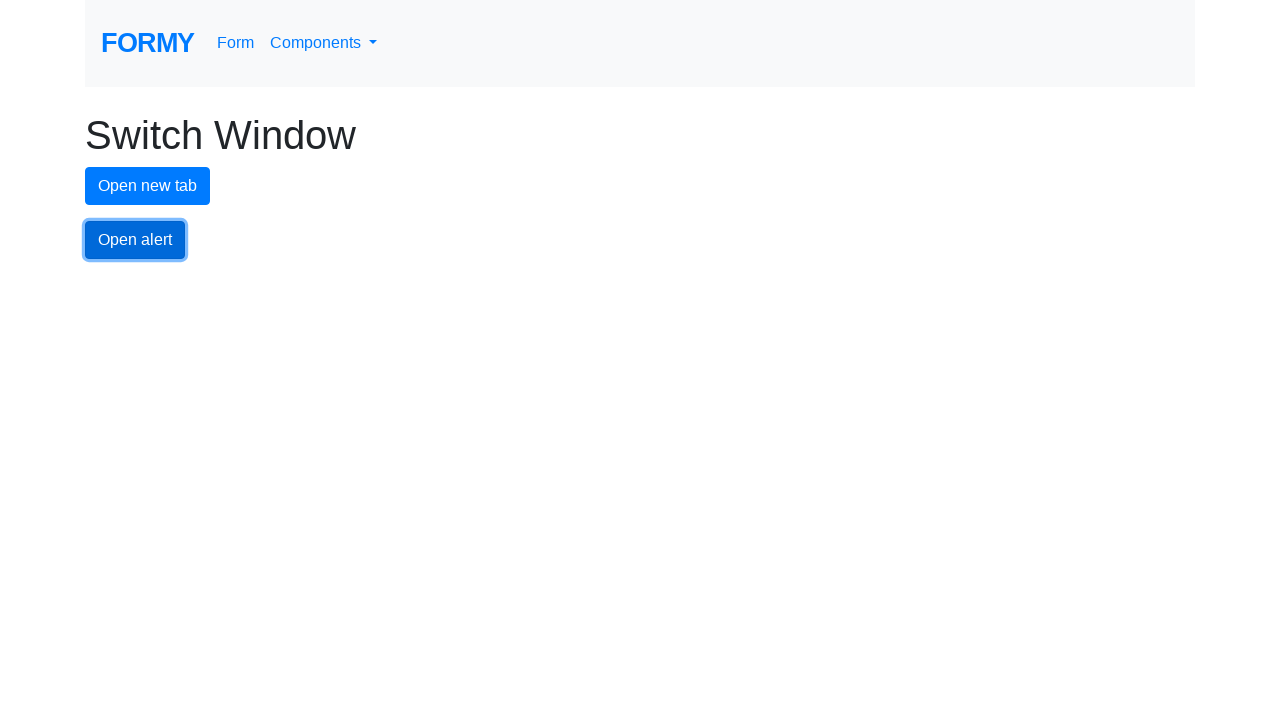

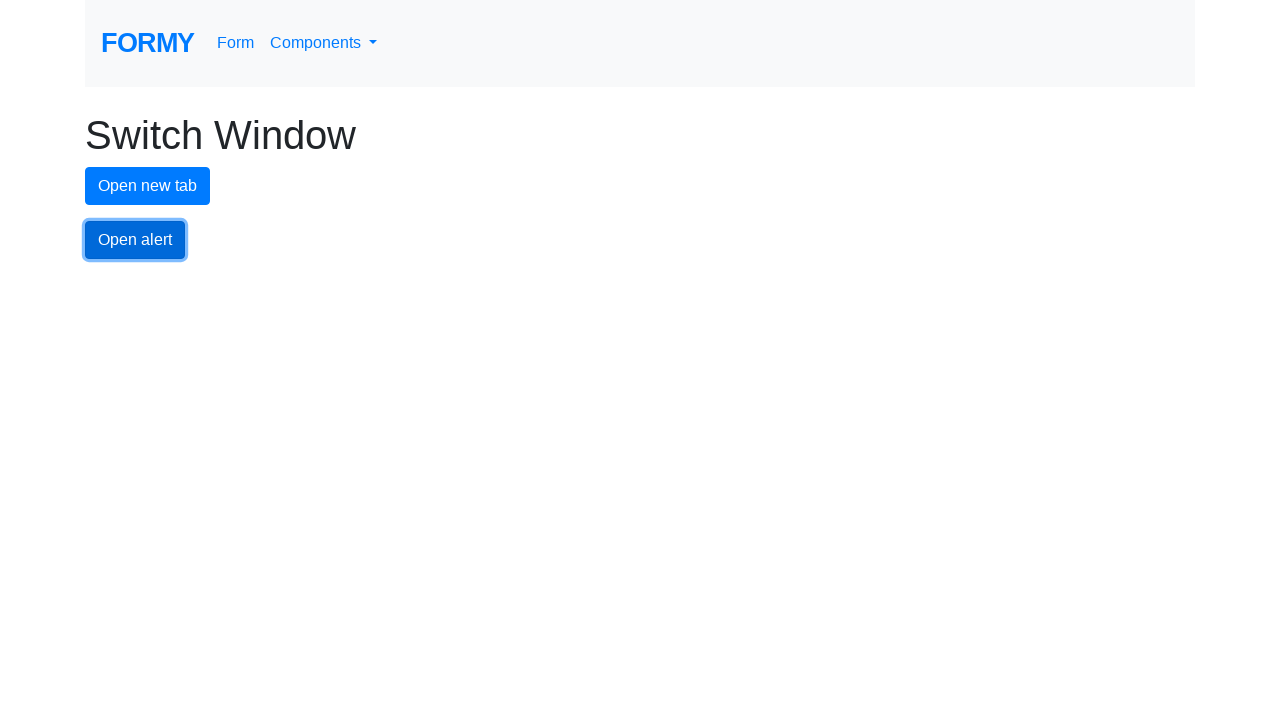